Tests jQuery UI drag and drop functionality by dragging an element into a droppable area within an iframe

Starting URL: https://jqueryui.com/droppable/

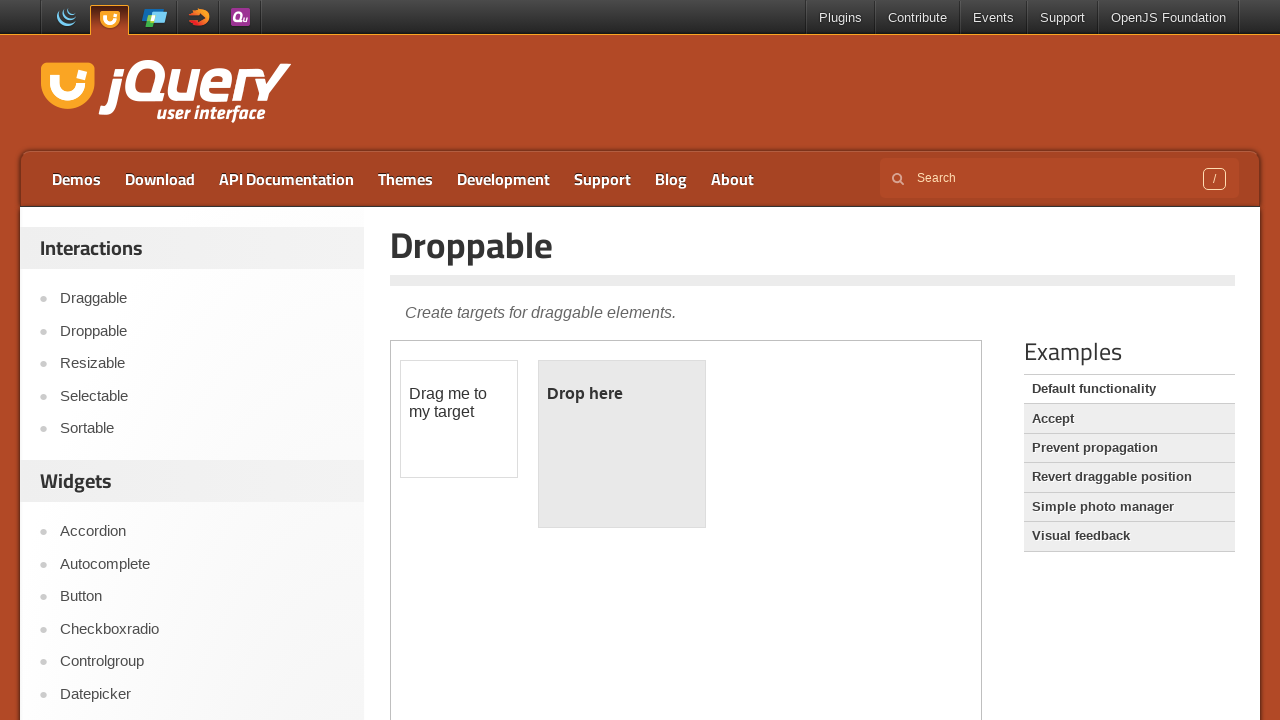

Located iframe.demo-frame containing drag and drop demo
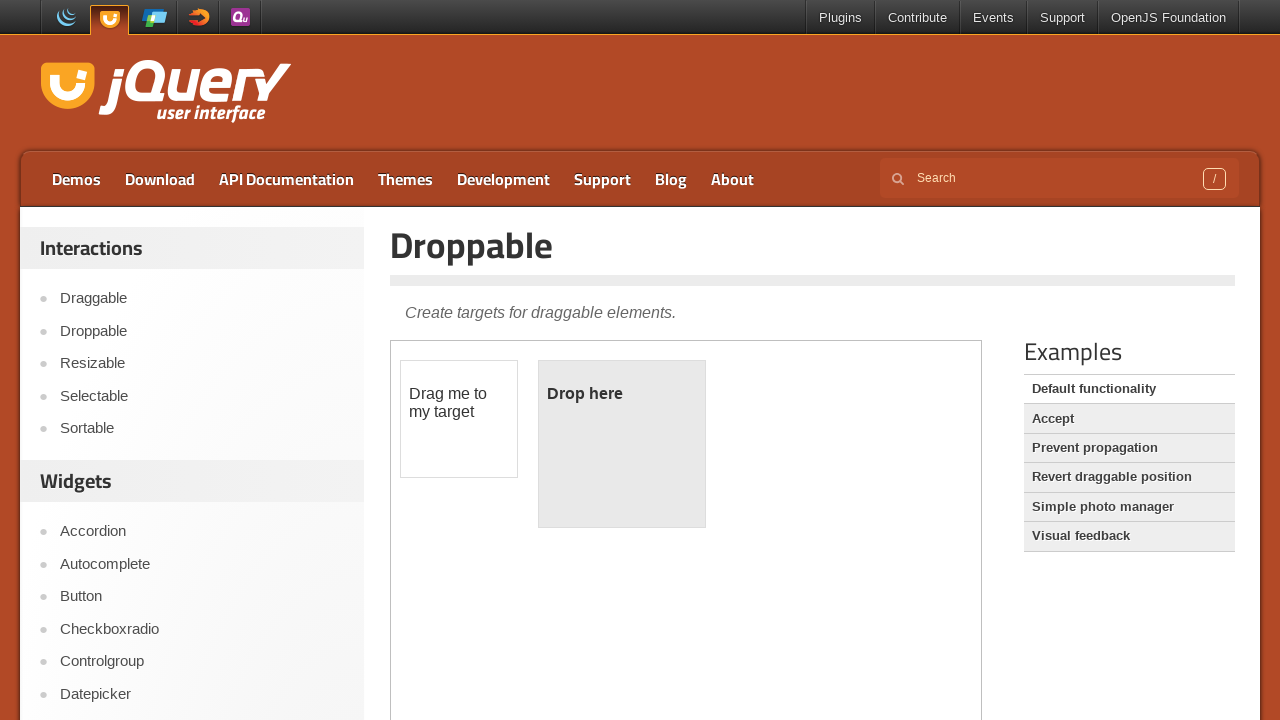

Located draggable element with id 'draggable'
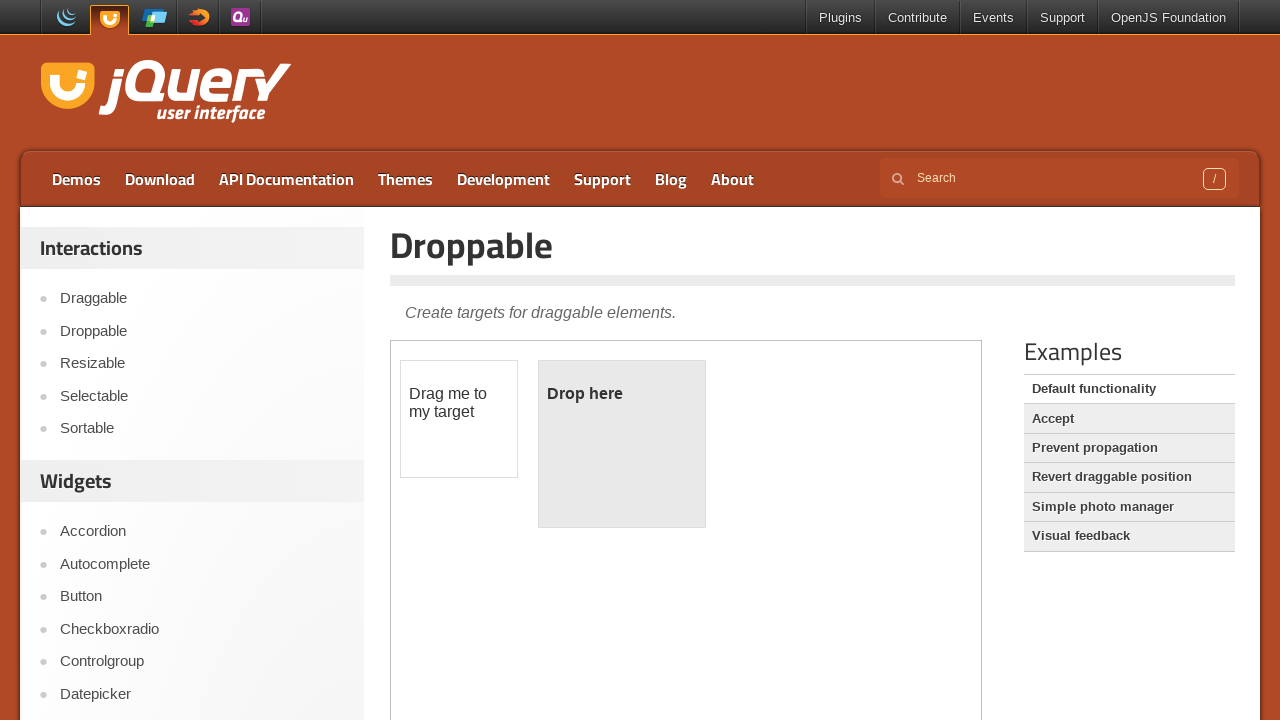

Located droppable element with id 'droppable'
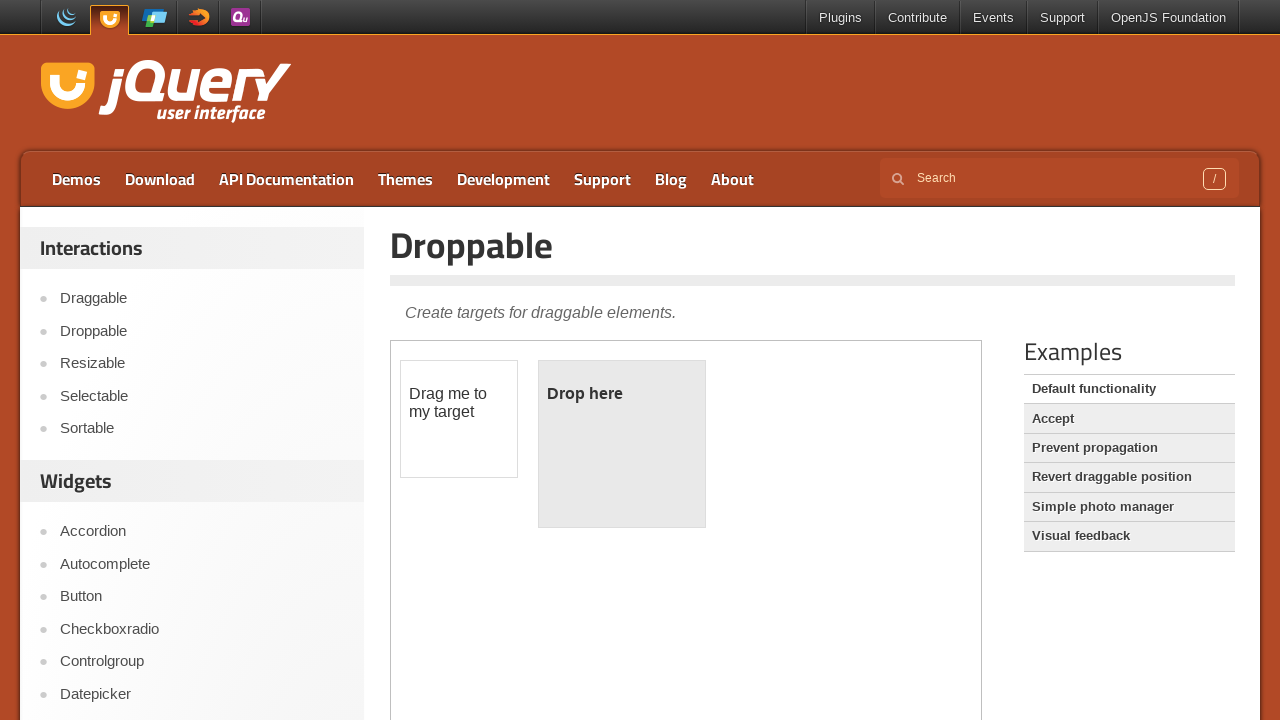

Dragged draggable element into droppable area at (622, 444)
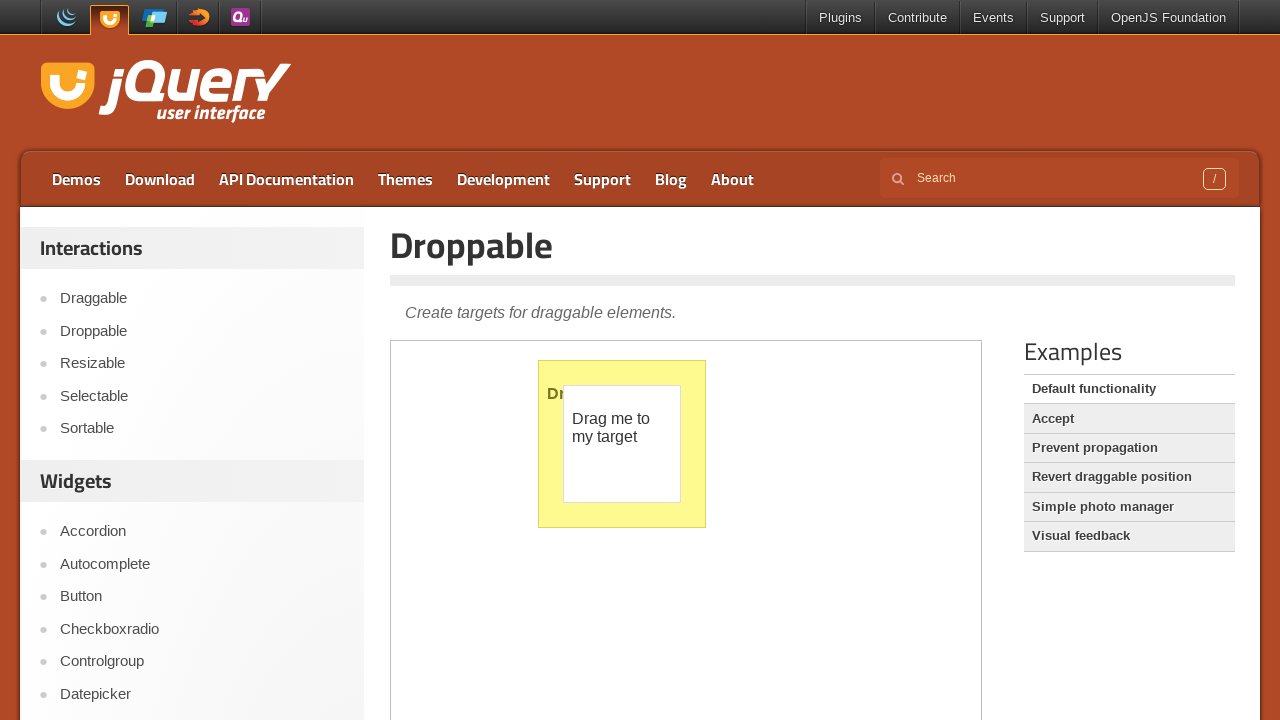

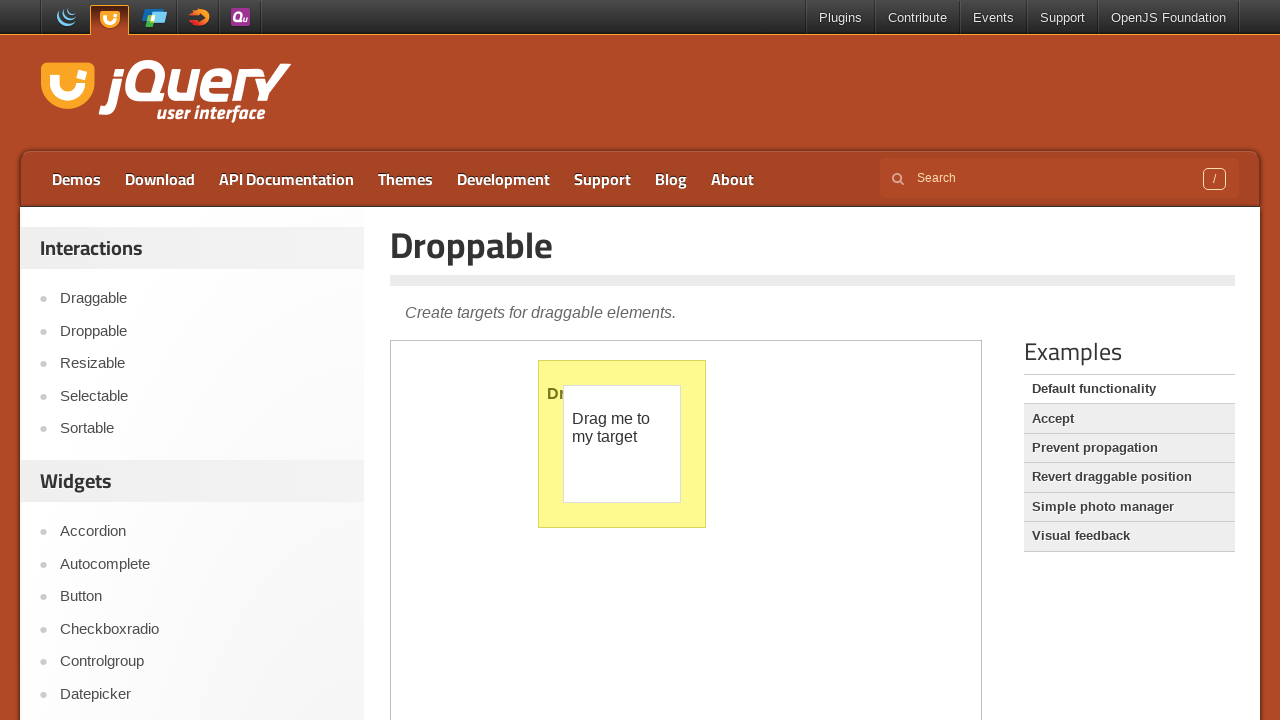